Solves a math problem on the page by extracting numbers, calculating the result, selecting it from a dropdown, and handling the confirmation alert

Starting URL: https://suninjuly.github.io/selects1.html

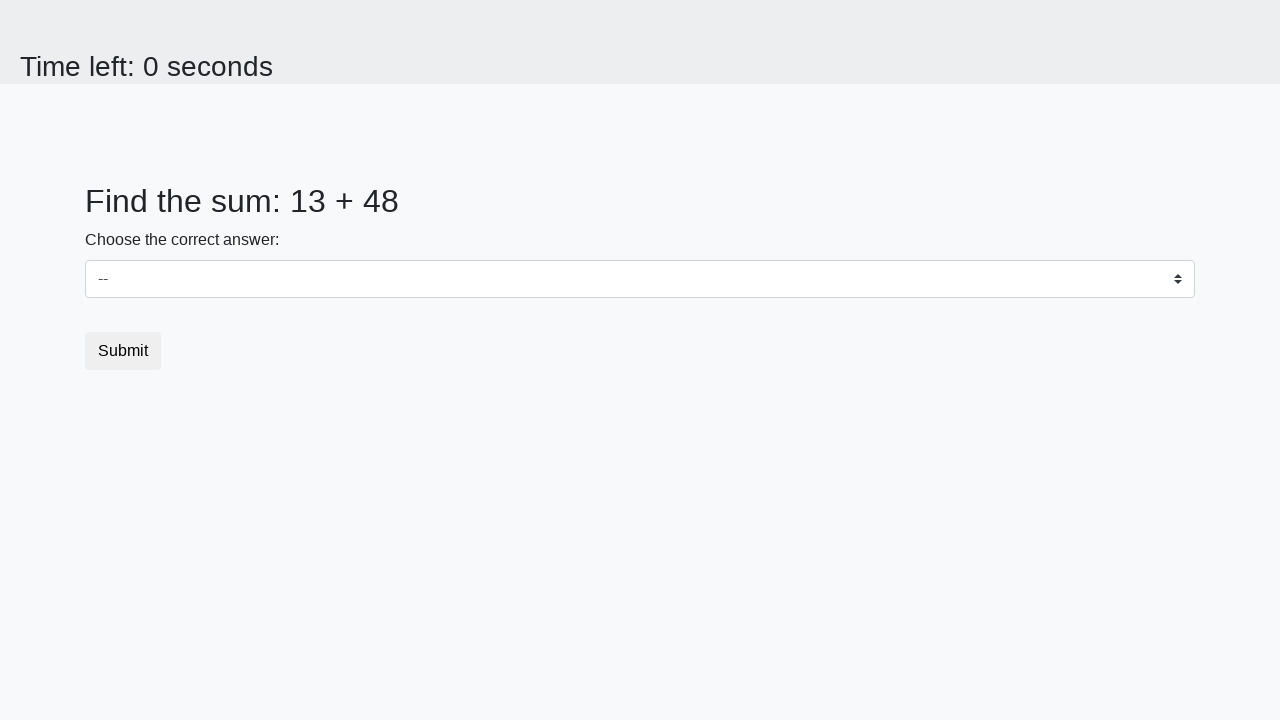

Located all span elements on the page
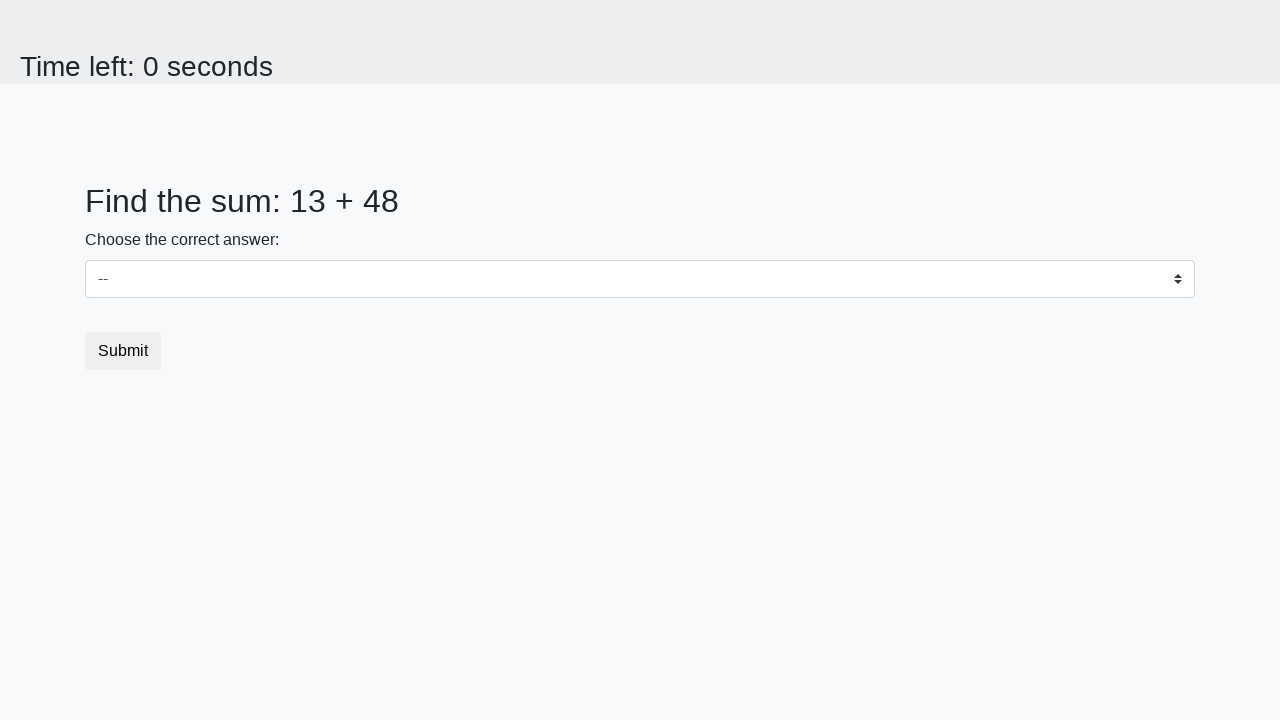

Extracted numbers from spans: ['13', ' + ', '48']
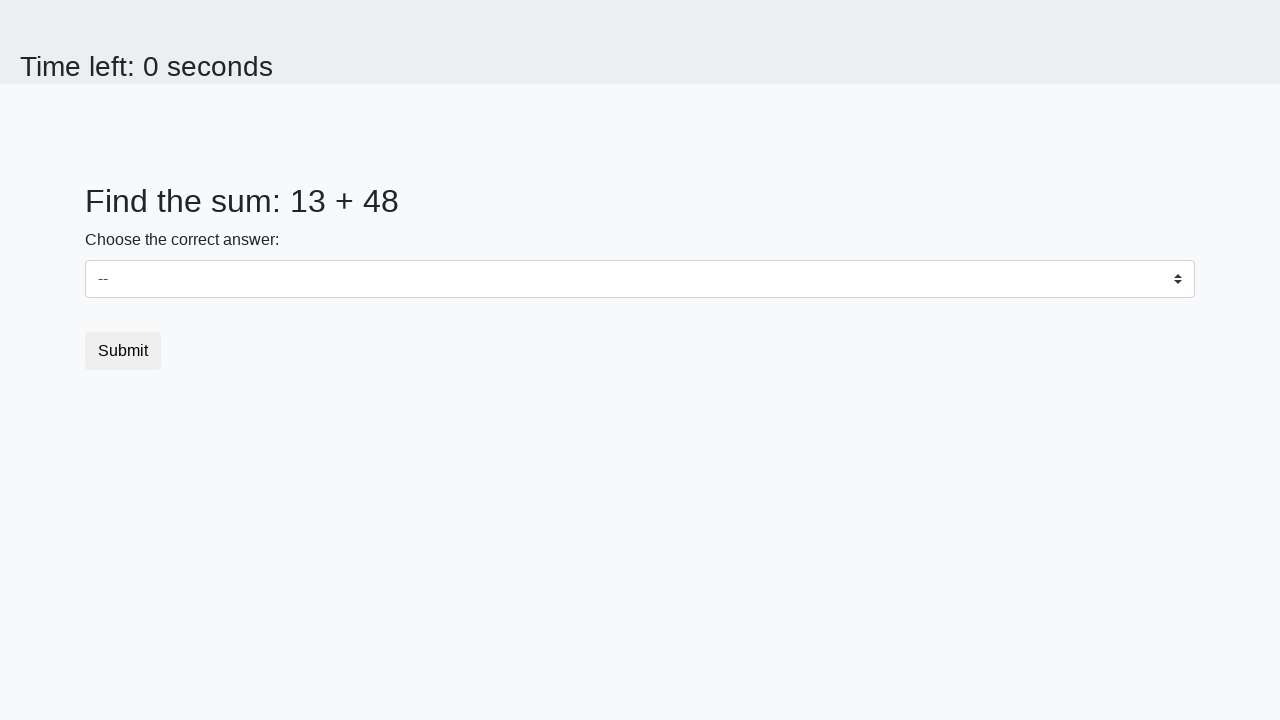

Calculated math result: 61
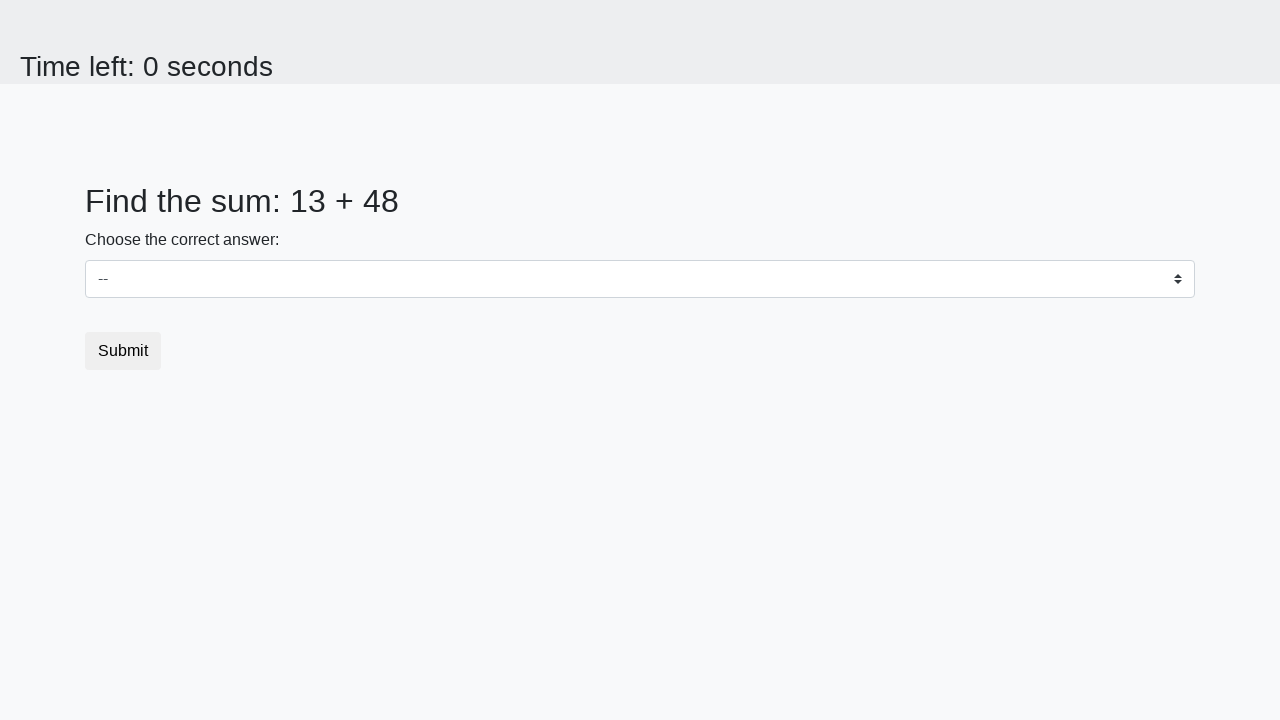

Selected '61' from dropdown on select
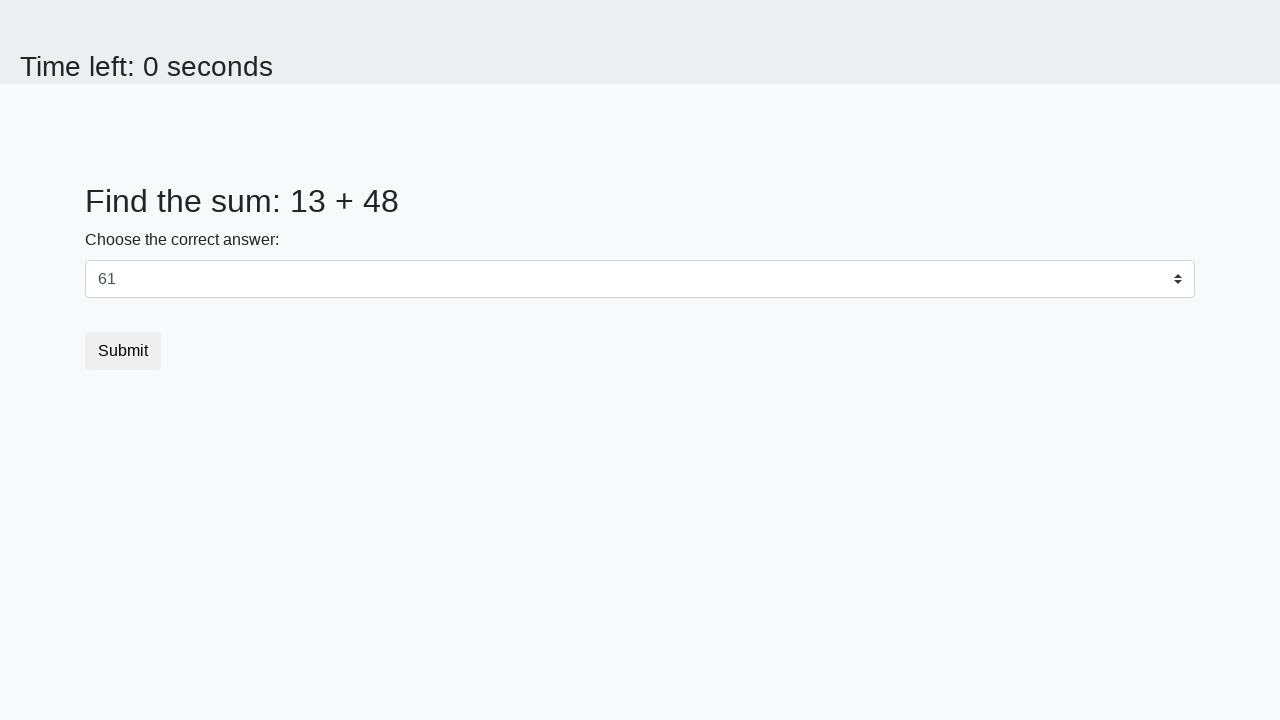

Clicked submit button at (123, 351) on .btn
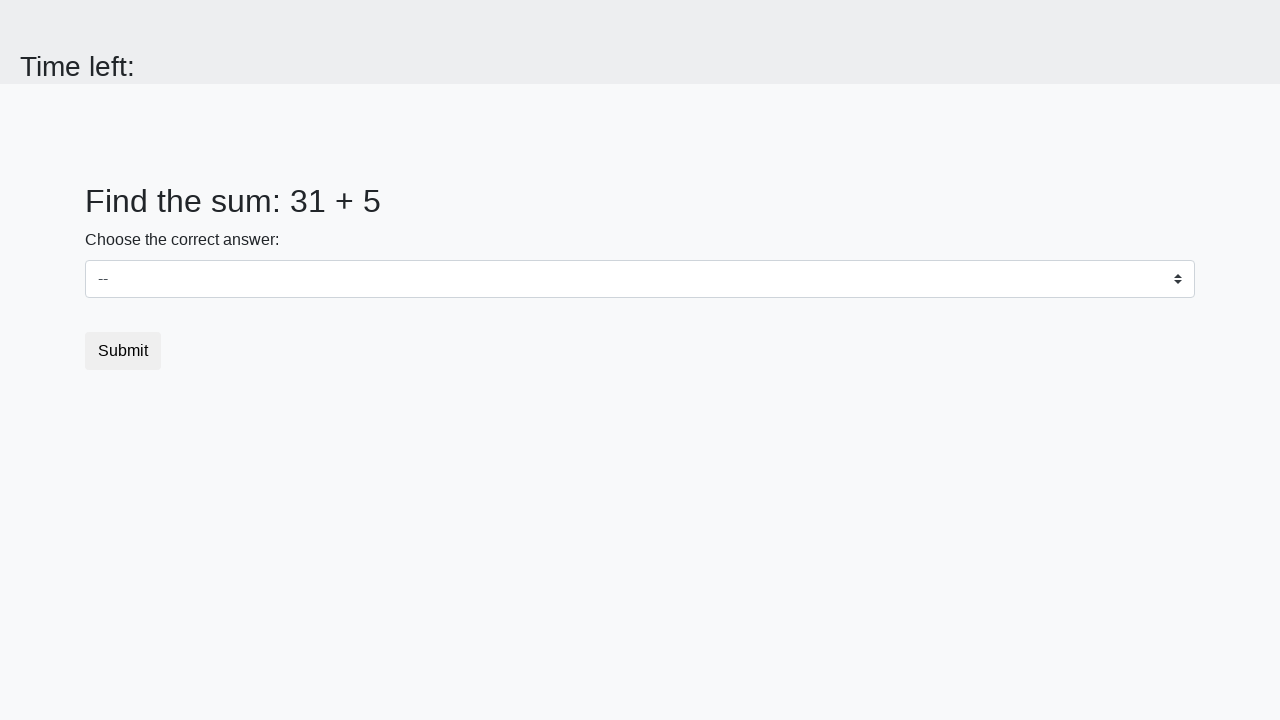

Set up alert dialog handler to accept
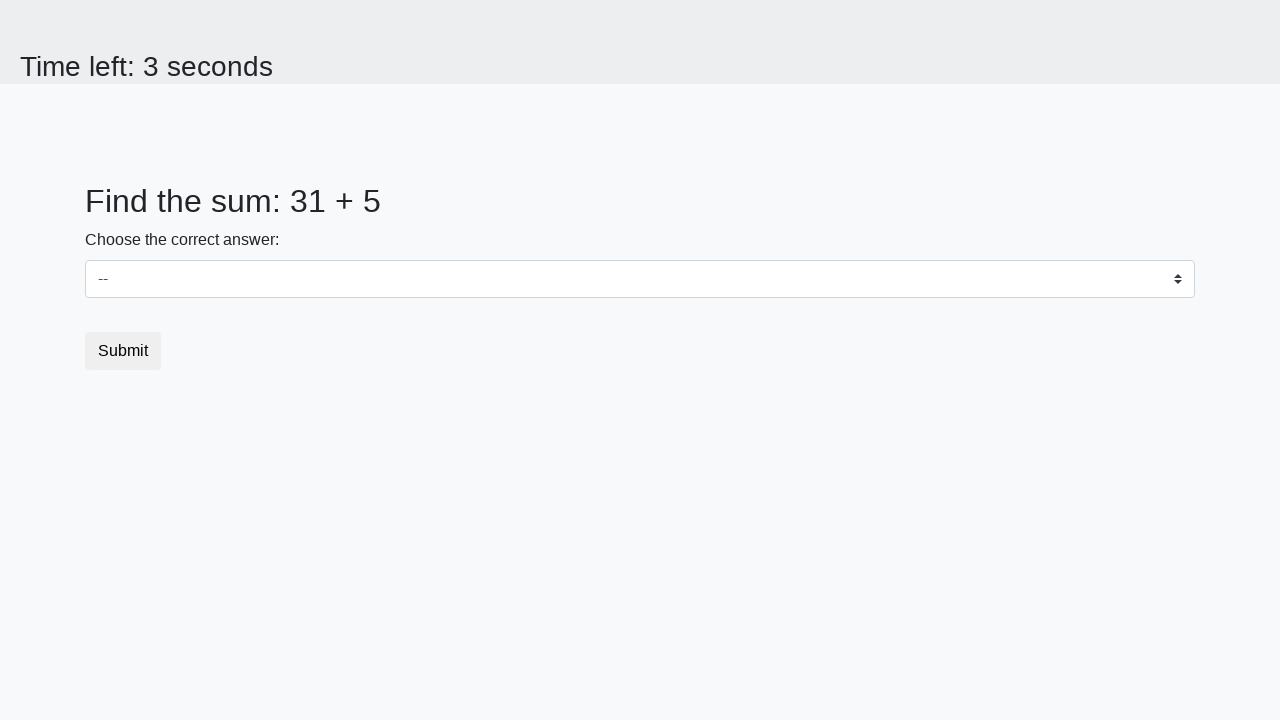

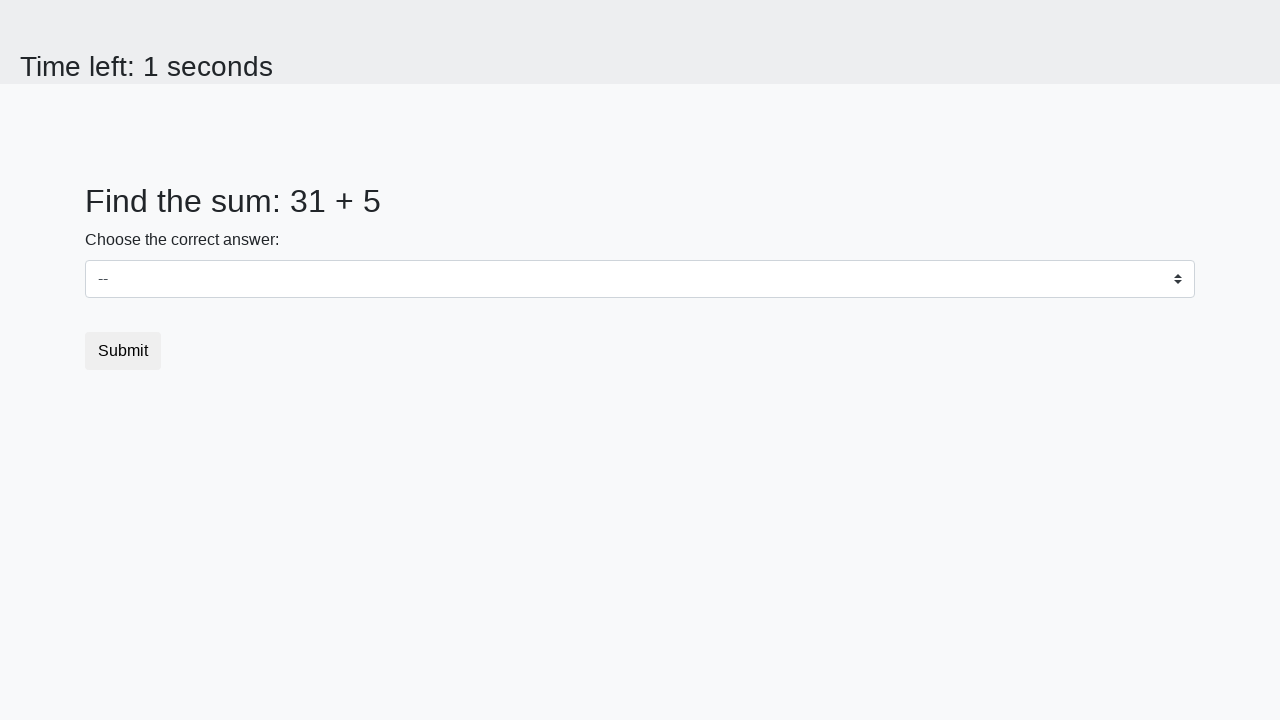